Tests search functionality on Python.org by entering "pycon" in the search box and submitting the search form

Starting URL: http://www.python.org

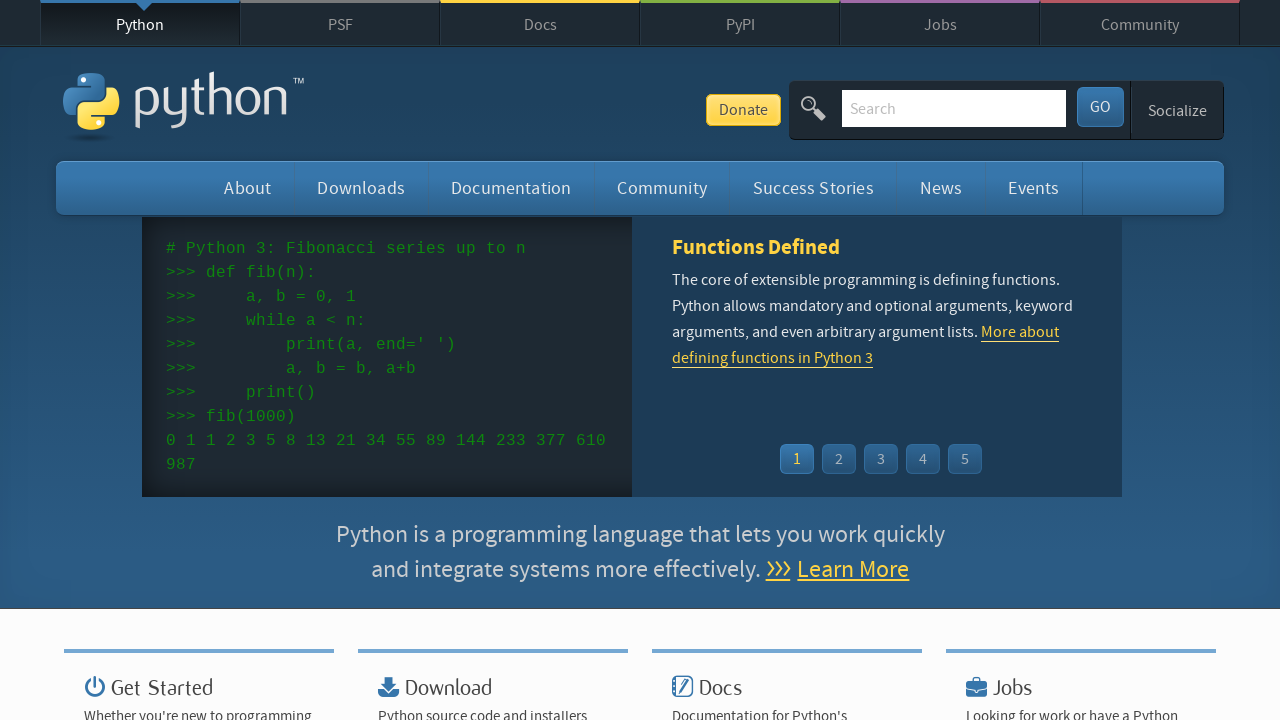

Filled search box with 'pycon' query on input[name='q']
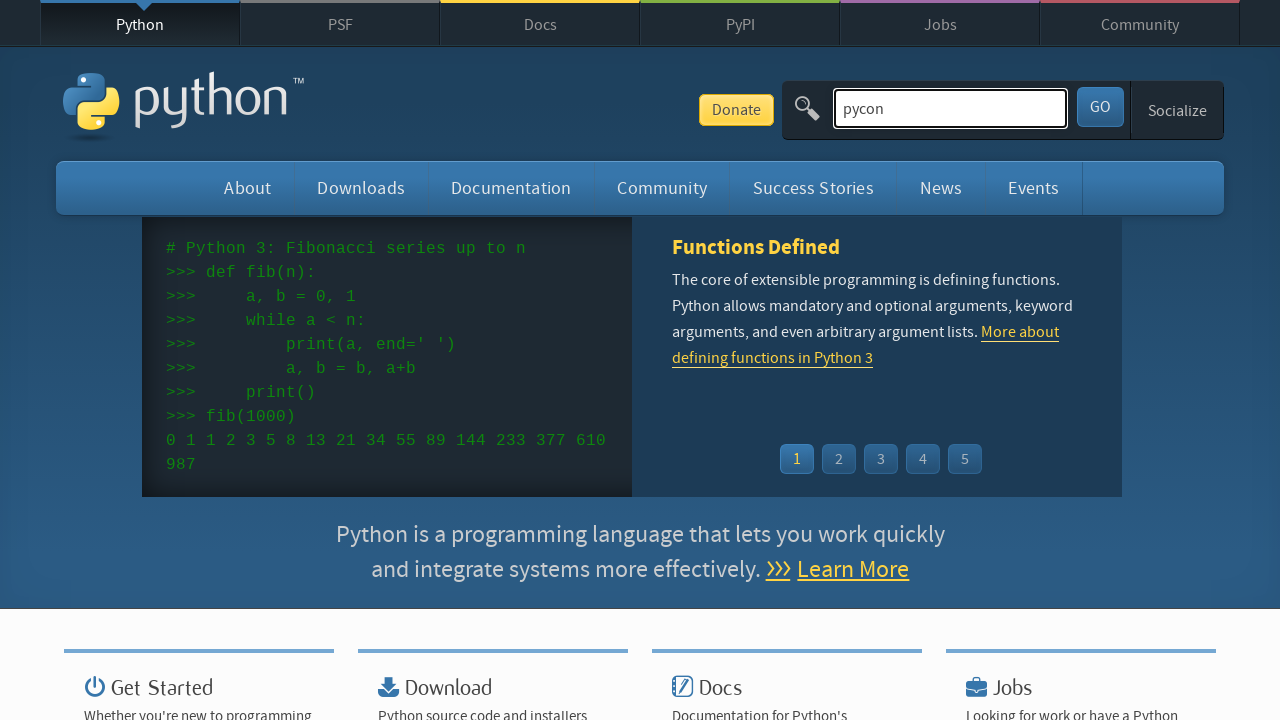

Pressed Enter to submit search form on input[name='q']
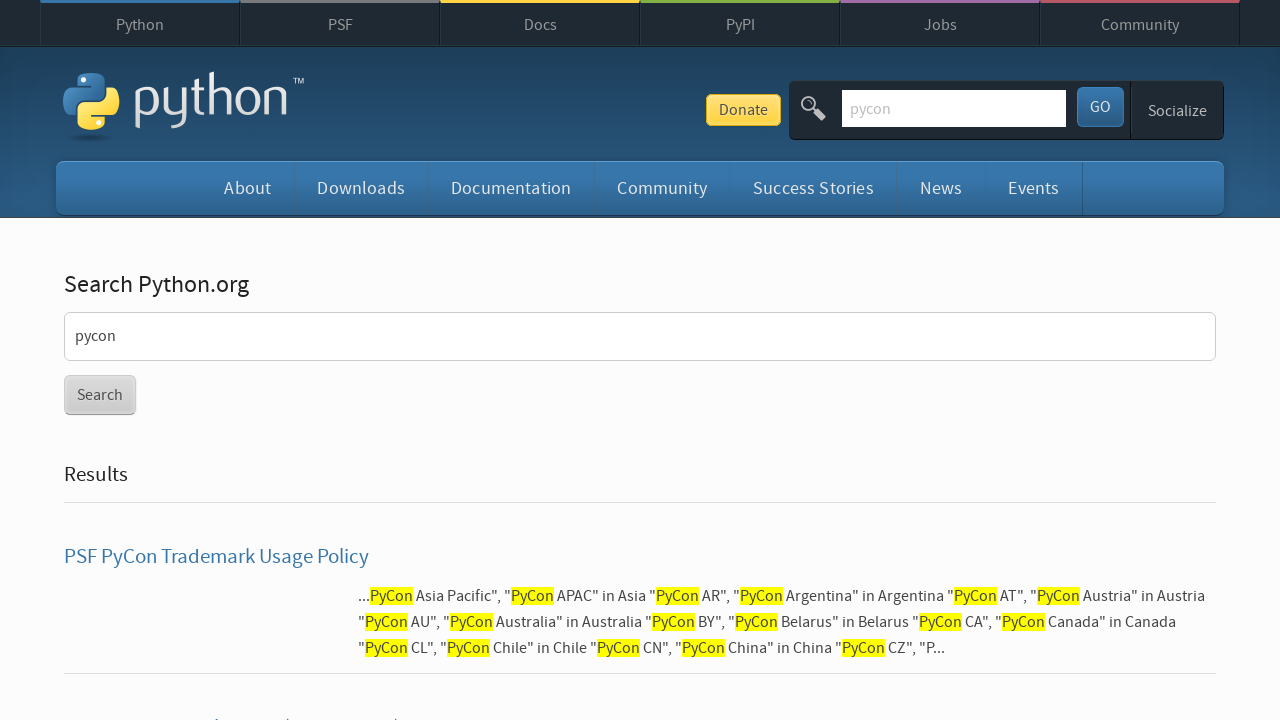

Search results page loaded successfully
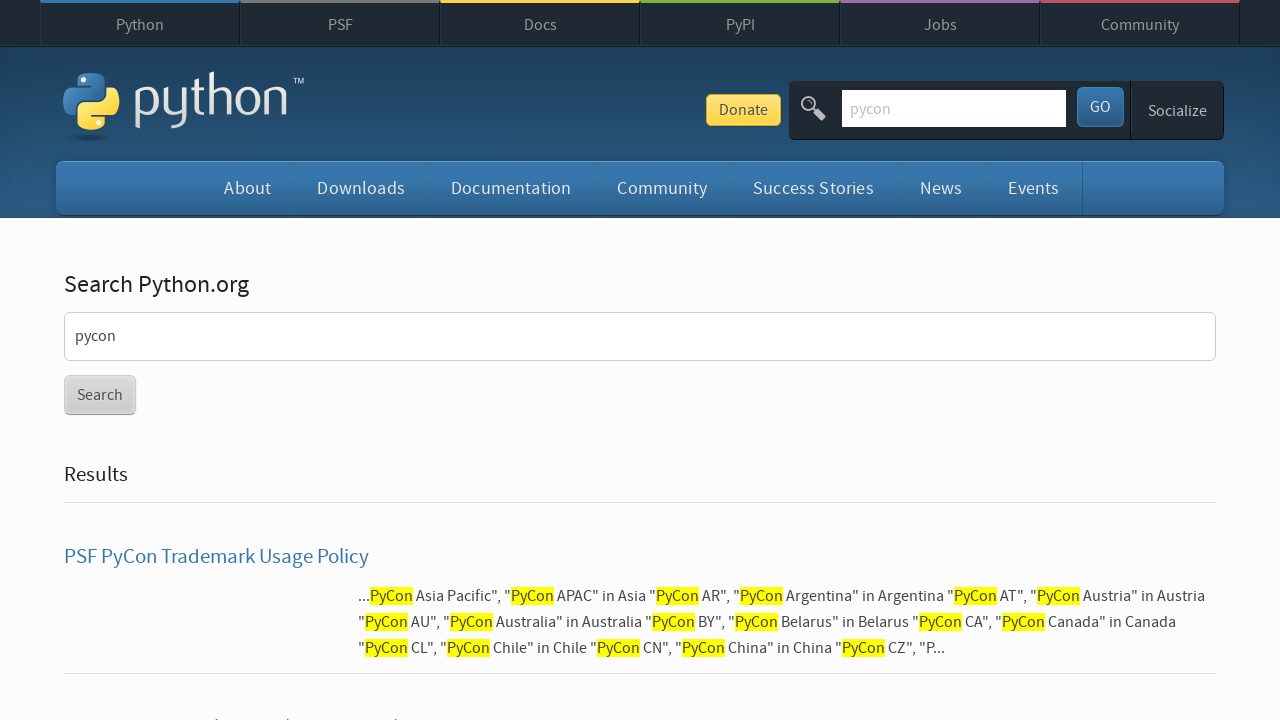

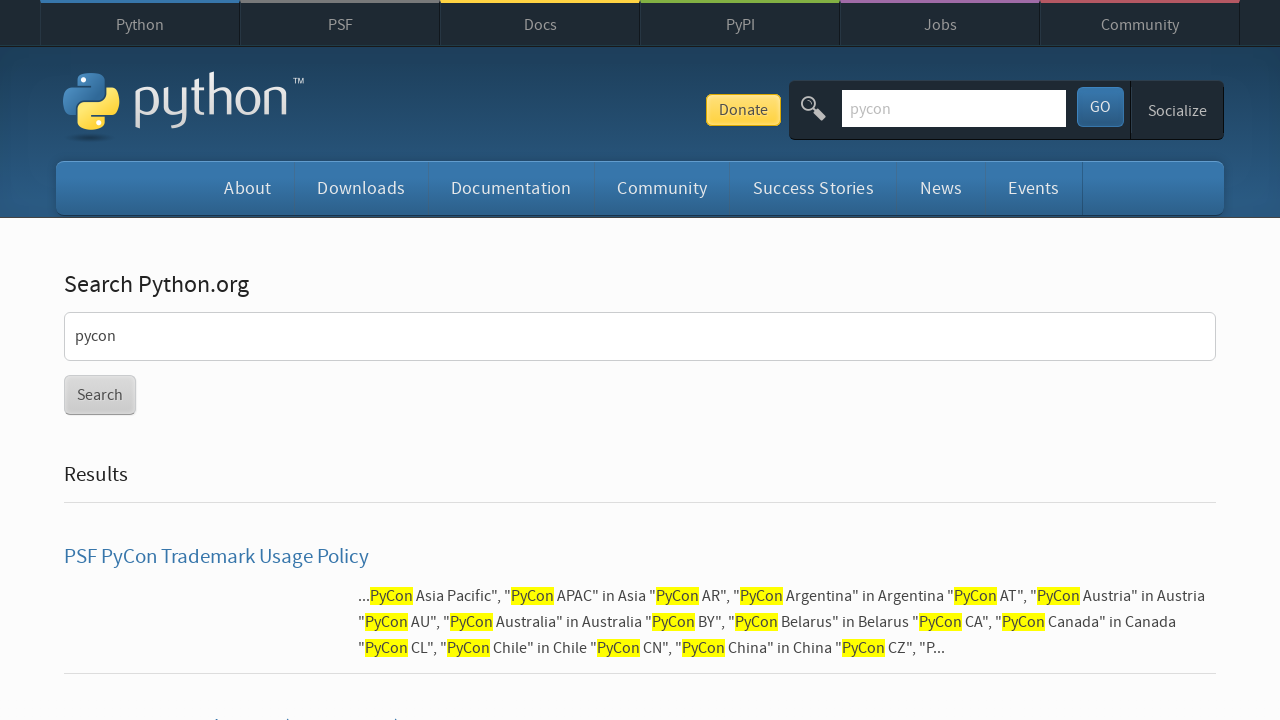